Navigates to an educational page, clicks a link identified by a mathematically calculated number, fills in a personal information form with first name, last name, city, and country fields, then submits the form.

Starting URL: http://suninjuly.github.io/find_link_text

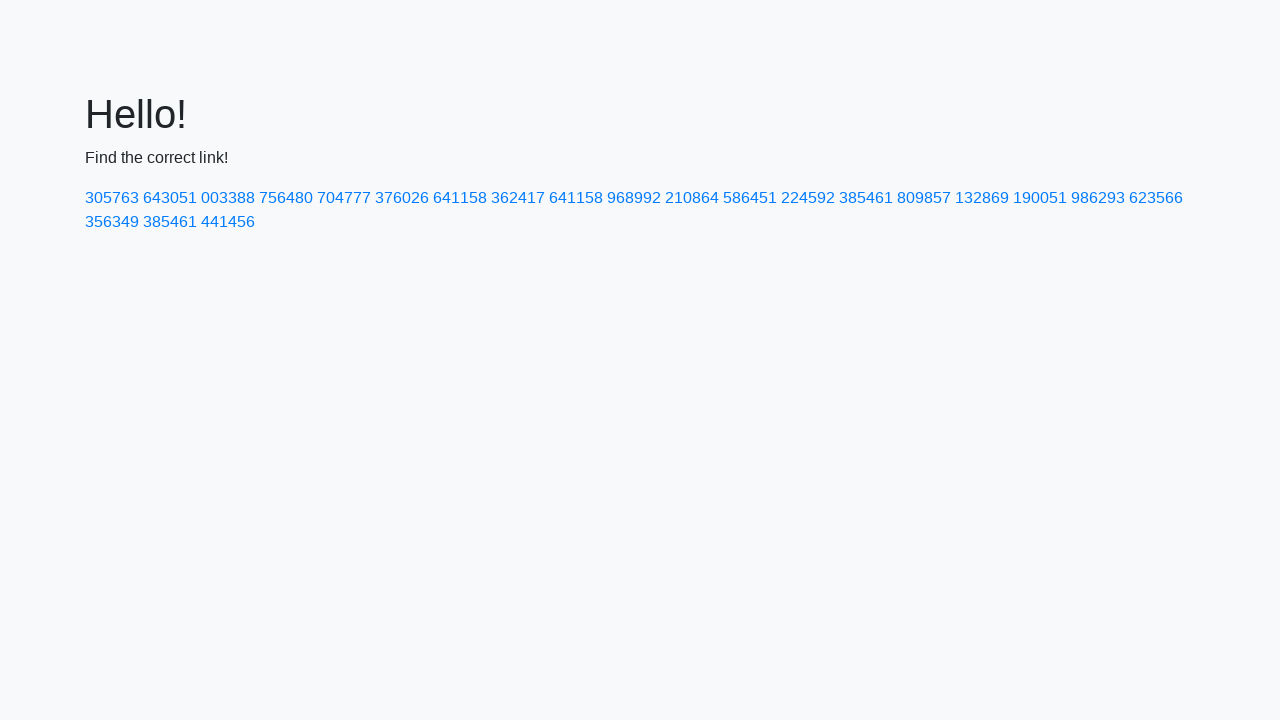

Clicked link with mathematically calculated text '224592' at (808, 198) on a:text('224592')
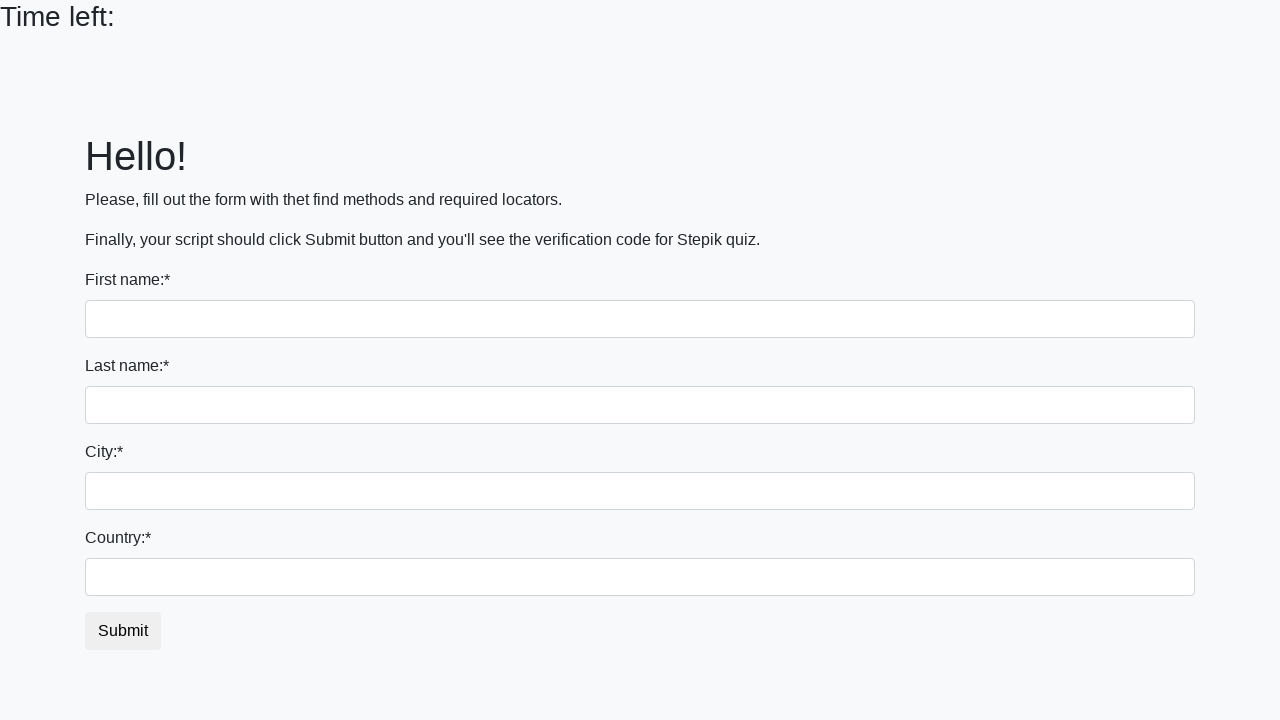

Filled first name field with 'Ivan' on input >> nth=0
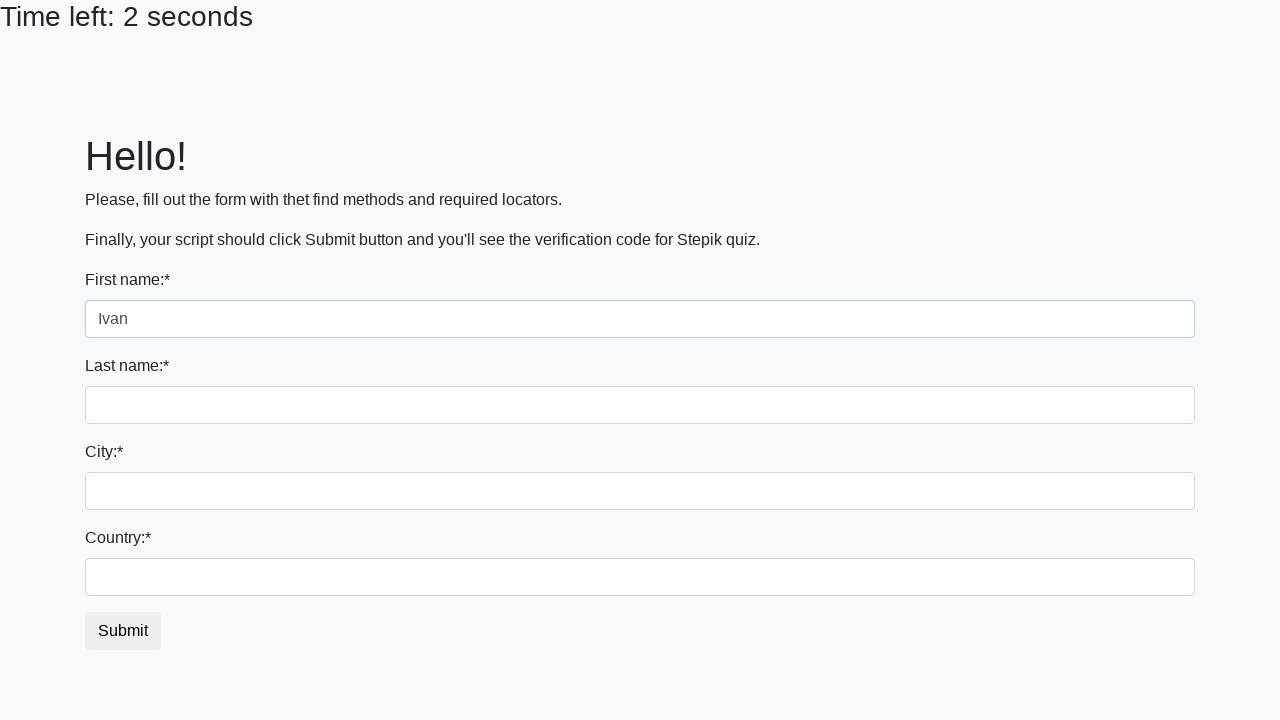

Filled last name field with 'Petrov' on input[name='last_name']
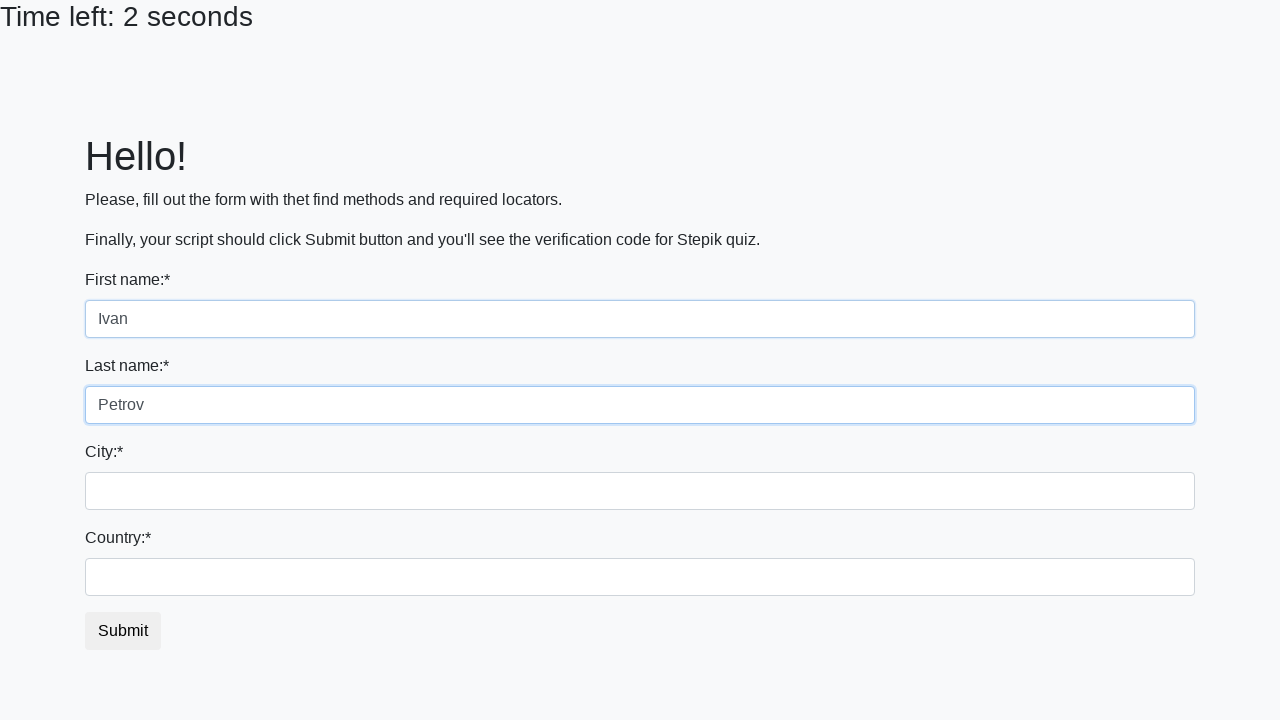

Filled city field with 'Smolensk' on .city
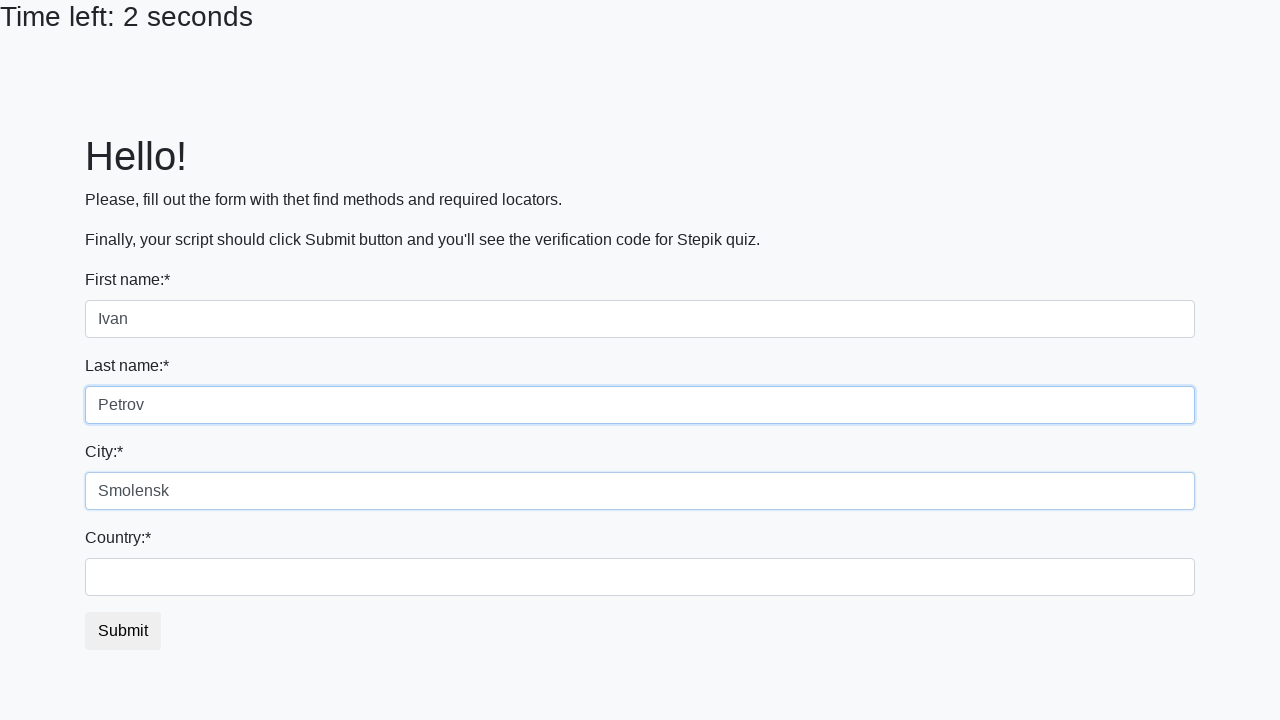

Filled country field with 'Russia' on #country
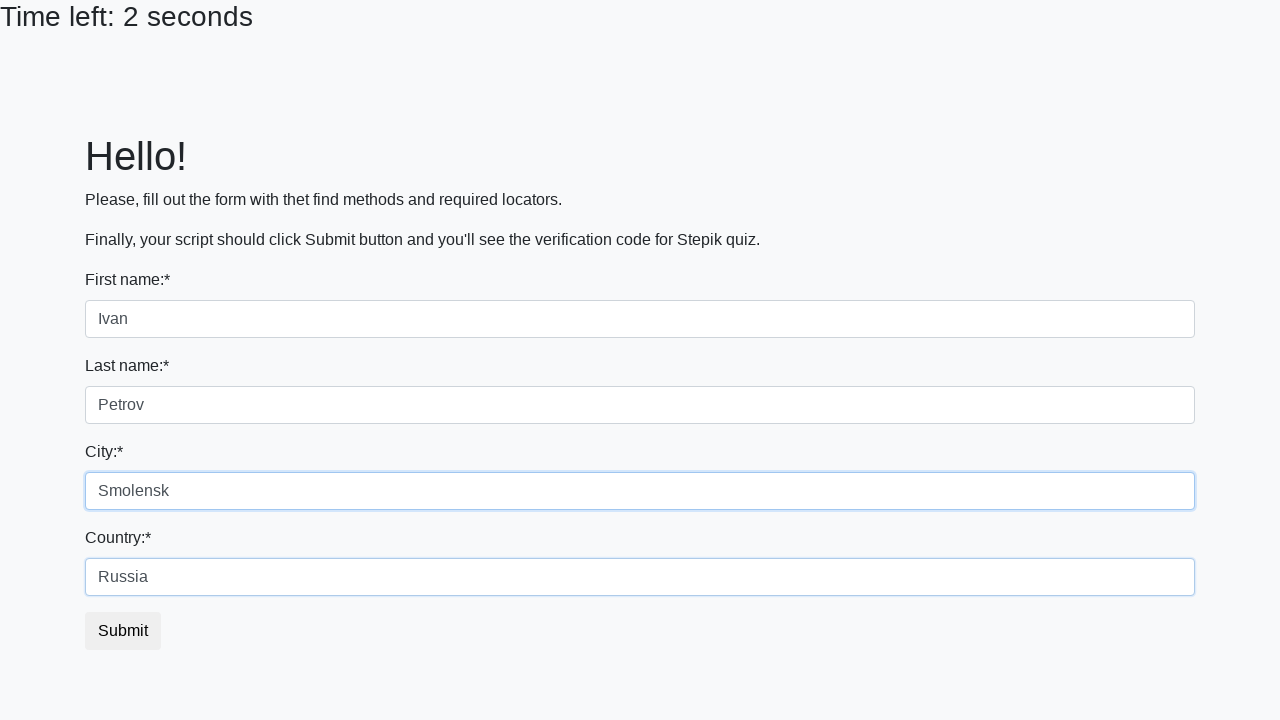

Clicked submit button to complete form at (123, 631) on button.btn
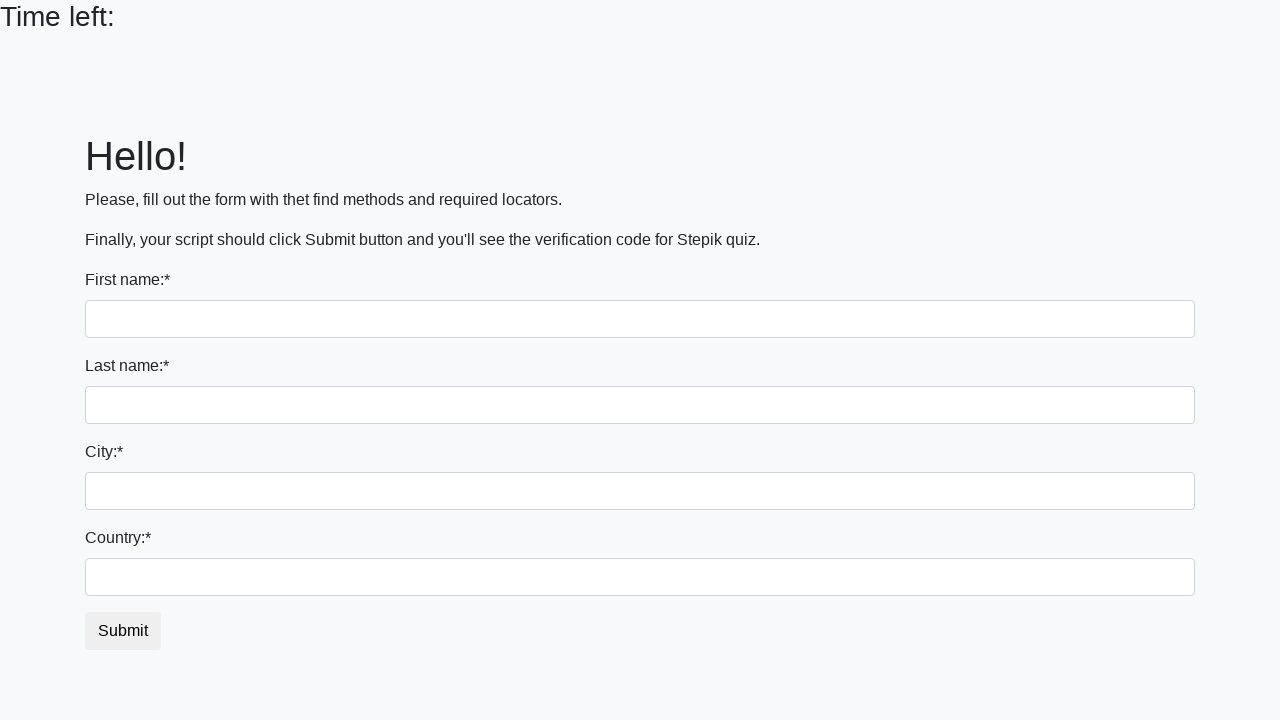

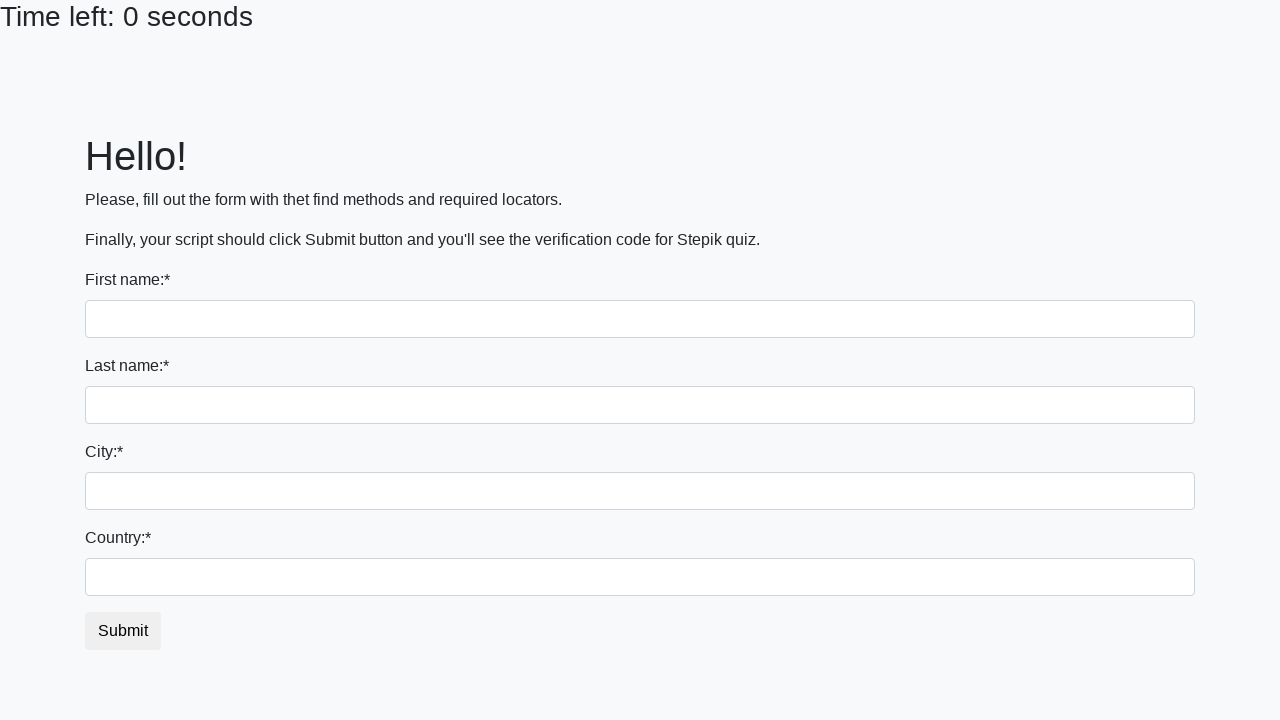